Tests the add to cart functionality on BrowserStack demo e-commerce site by adding an iPhone 12 to the cart and verifying it appears in the cart pane

Starting URL: https://www.bstackdemo.com/

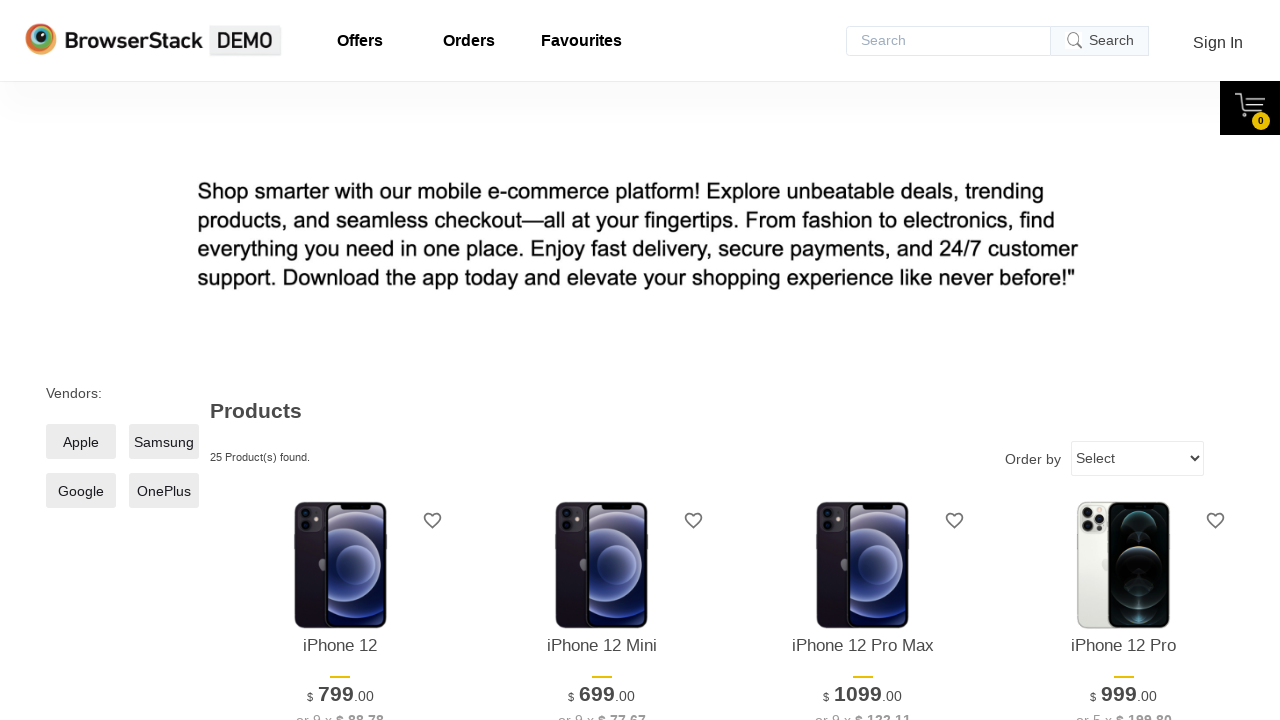

Waited for page to load with StackDemo title
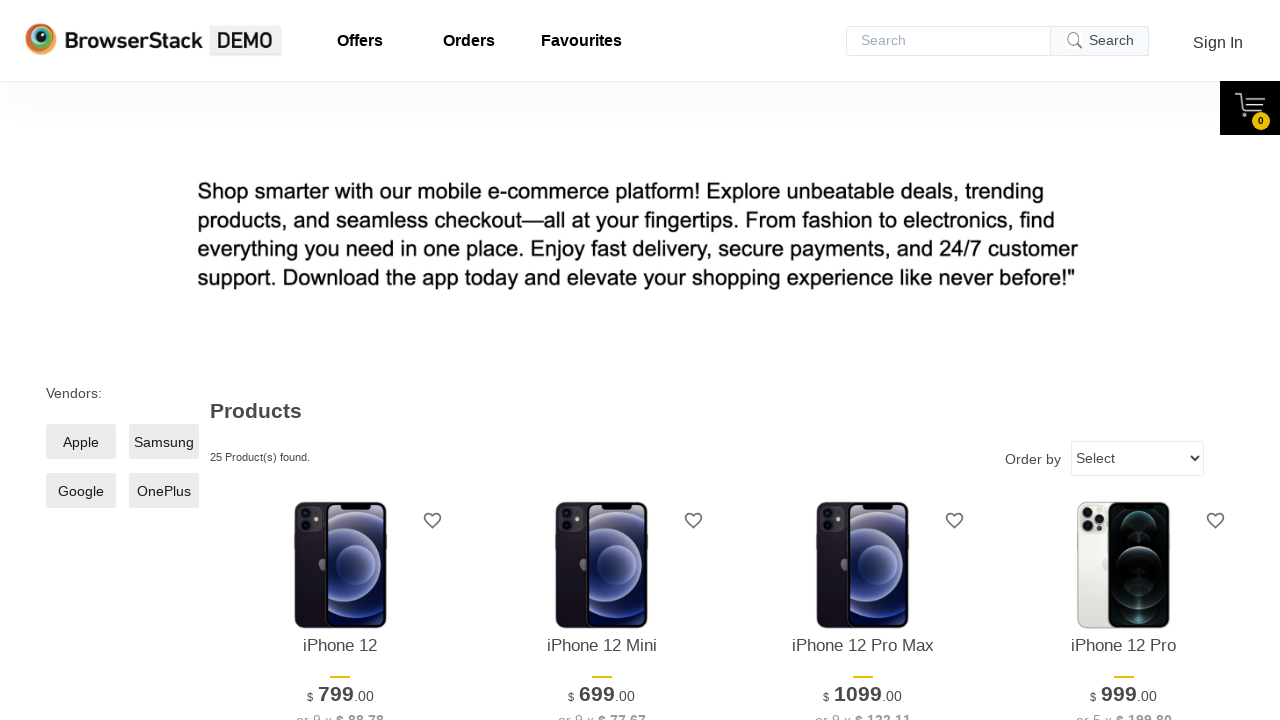

iPhone 12 product became visible
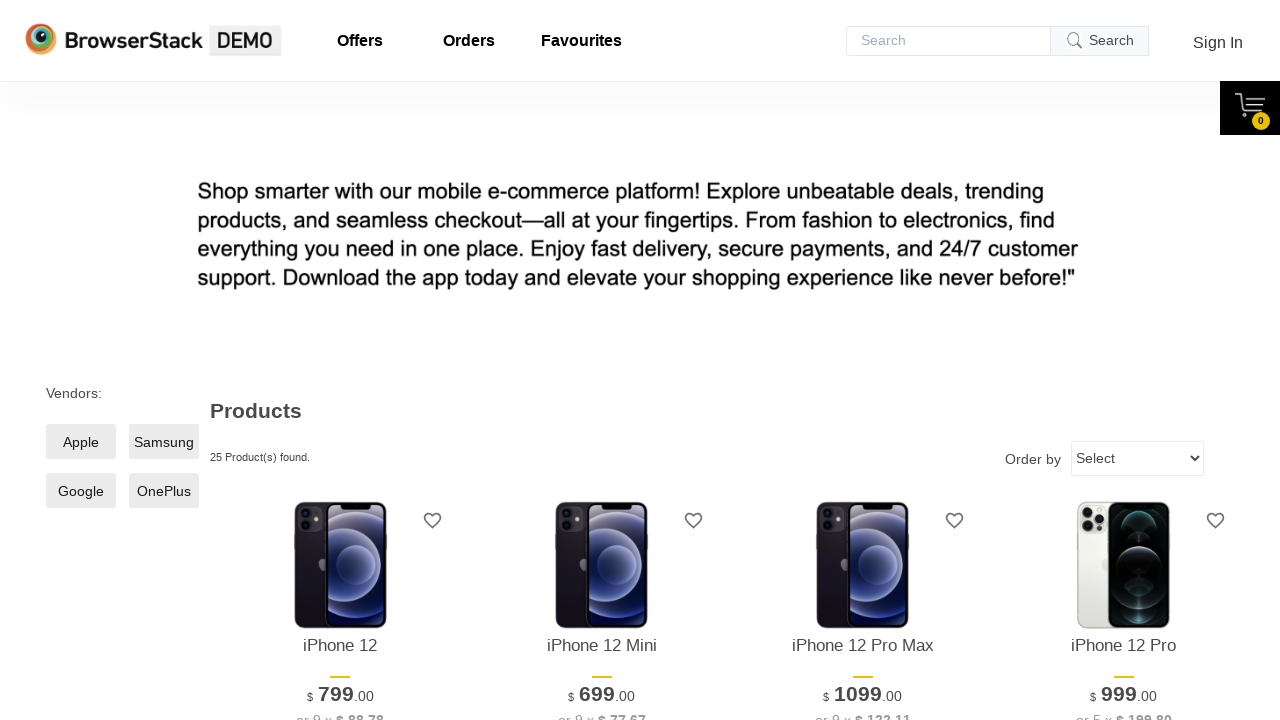

Clicked Add to cart button for iPhone 12 at (340, 361) on xpath=//*[@id="1"]/div[4]
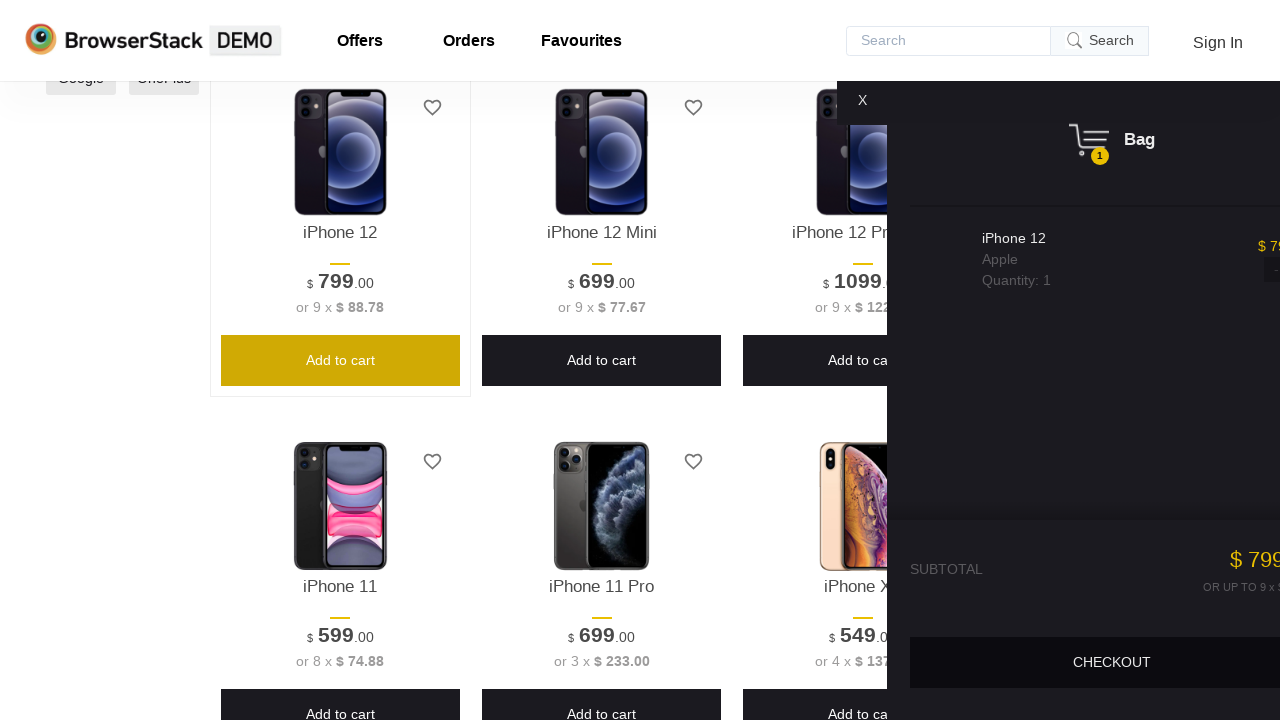

Cart pane became visible
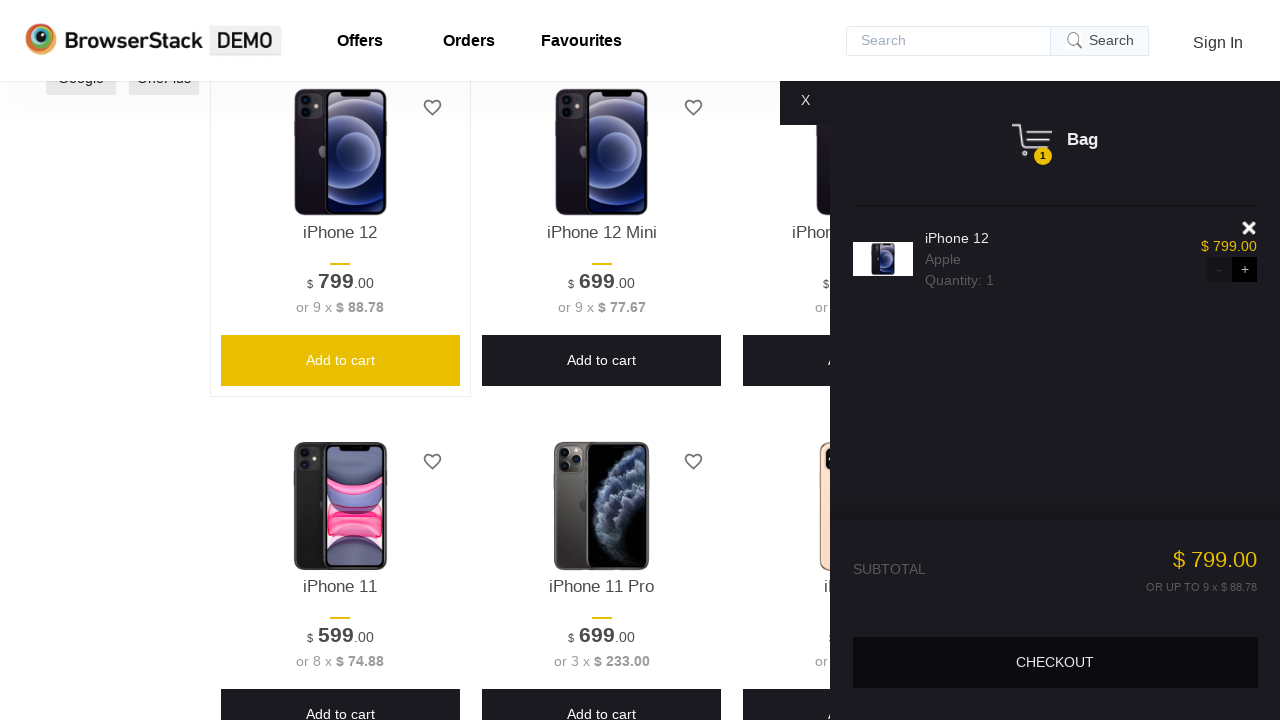

iPhone 12 item appeared in cart pane
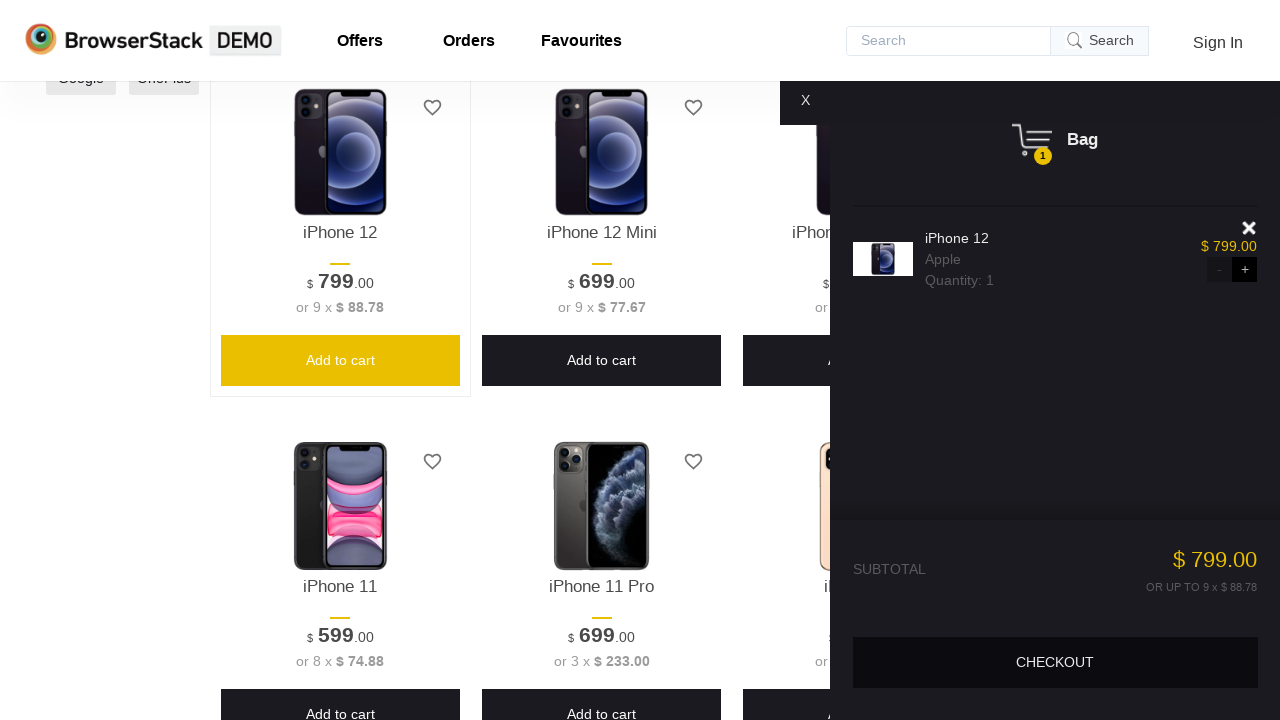

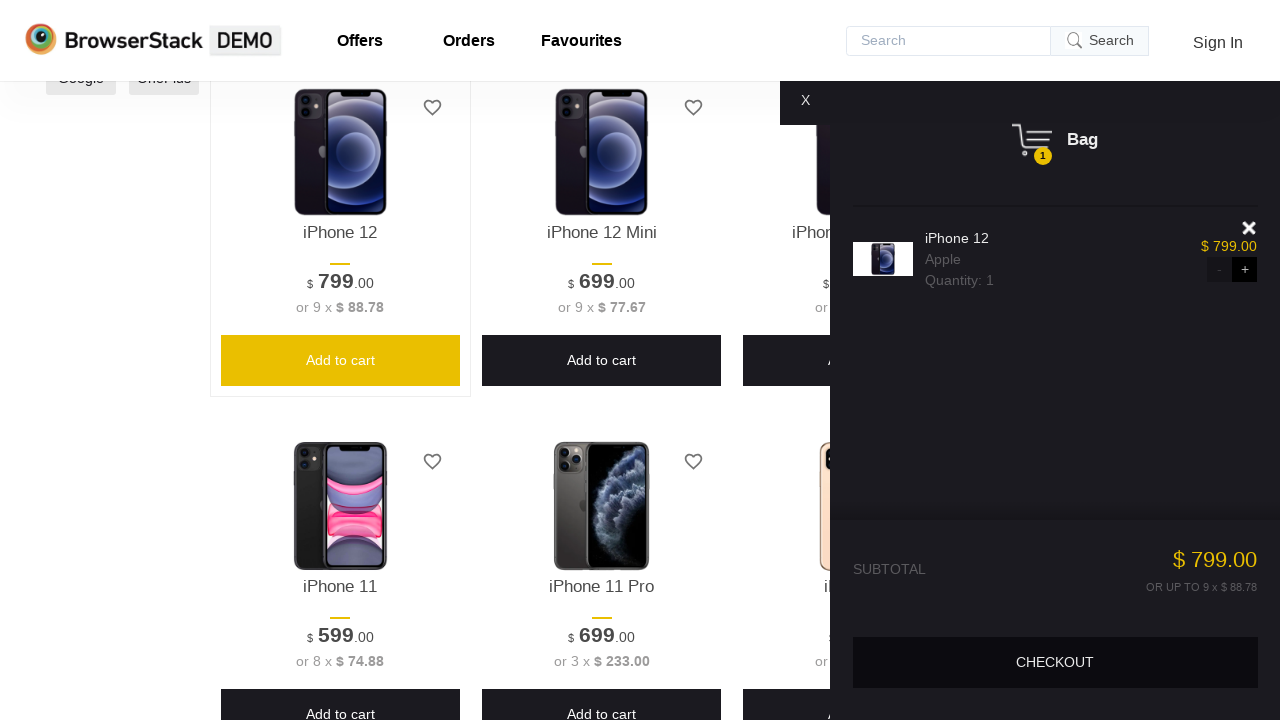